Tests window handling functionality by opening new tabs, switching between them to handle alerts and fill forms

Starting URL: https://www.hyrtutorials.com/p/window-handles-practice.html

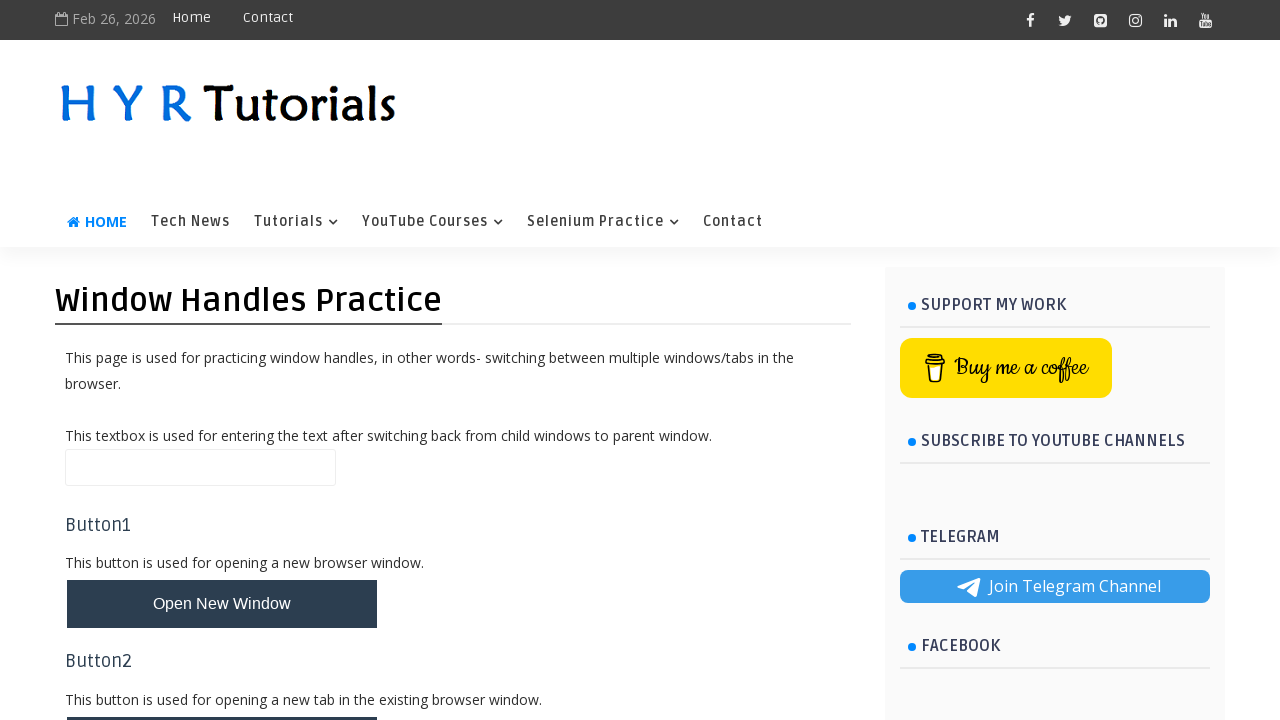

Clicked button to open new tabs at (222, 499) on button#newTabsBtn
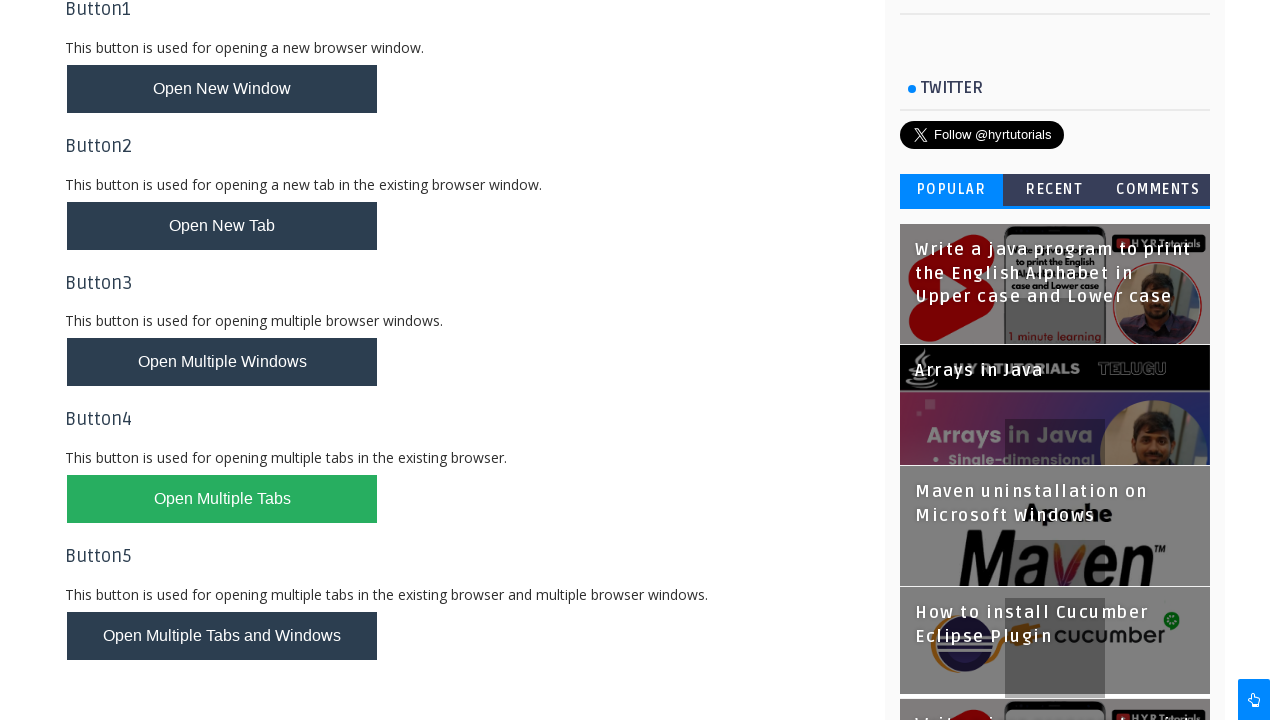

Waited for new tabs to open
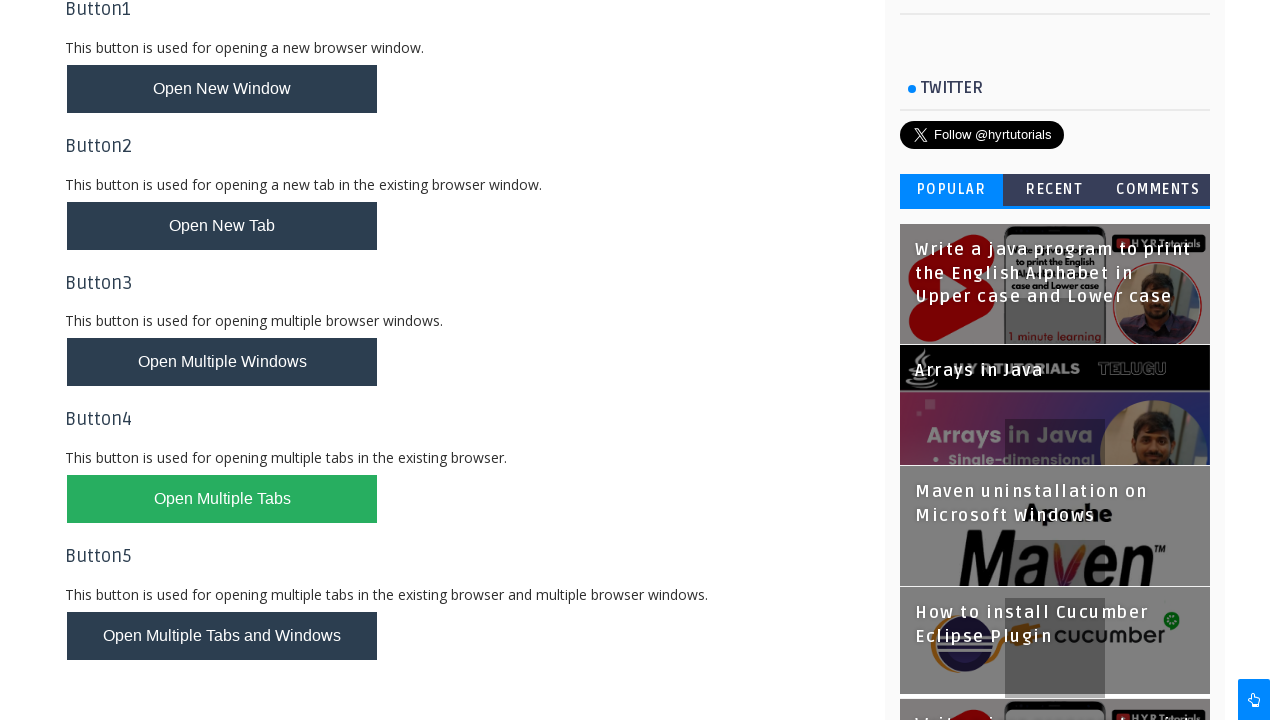

Retrieved all pages/tabs from context
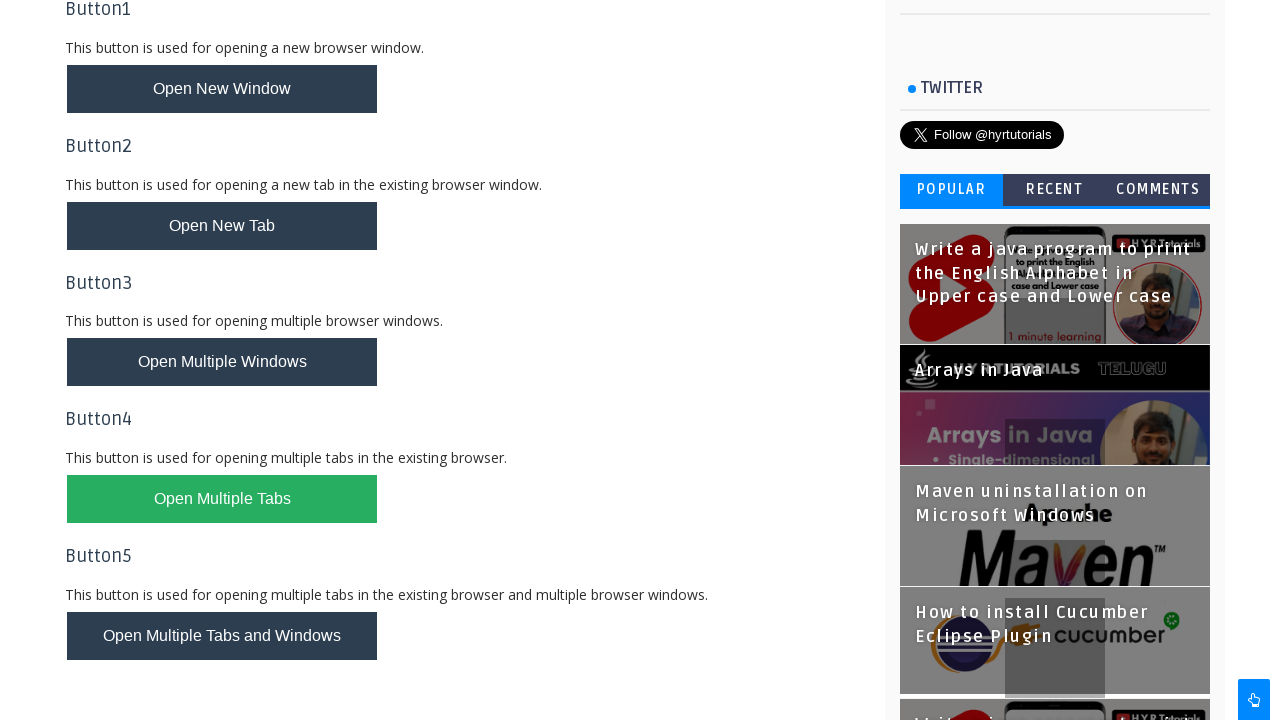

Switched to AlertsDemo tab
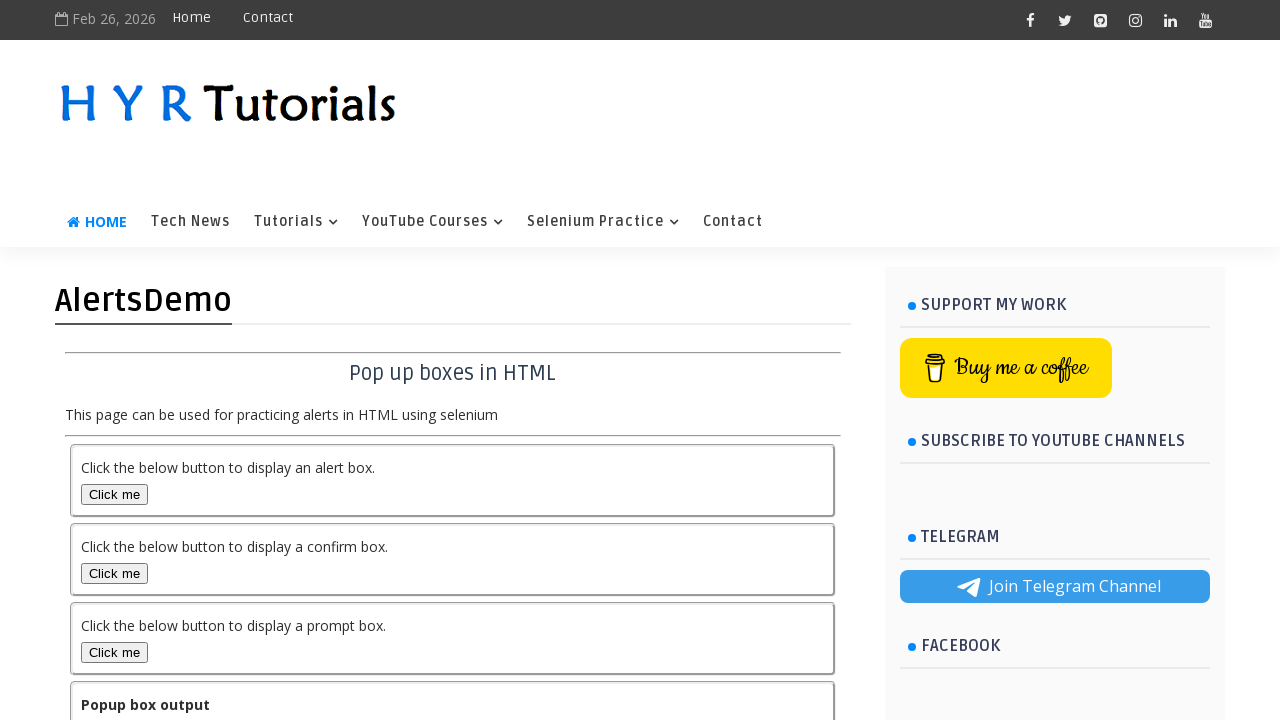

Clicked prompt button in AlertsDemo tab at (114, 652) on button#promptBox
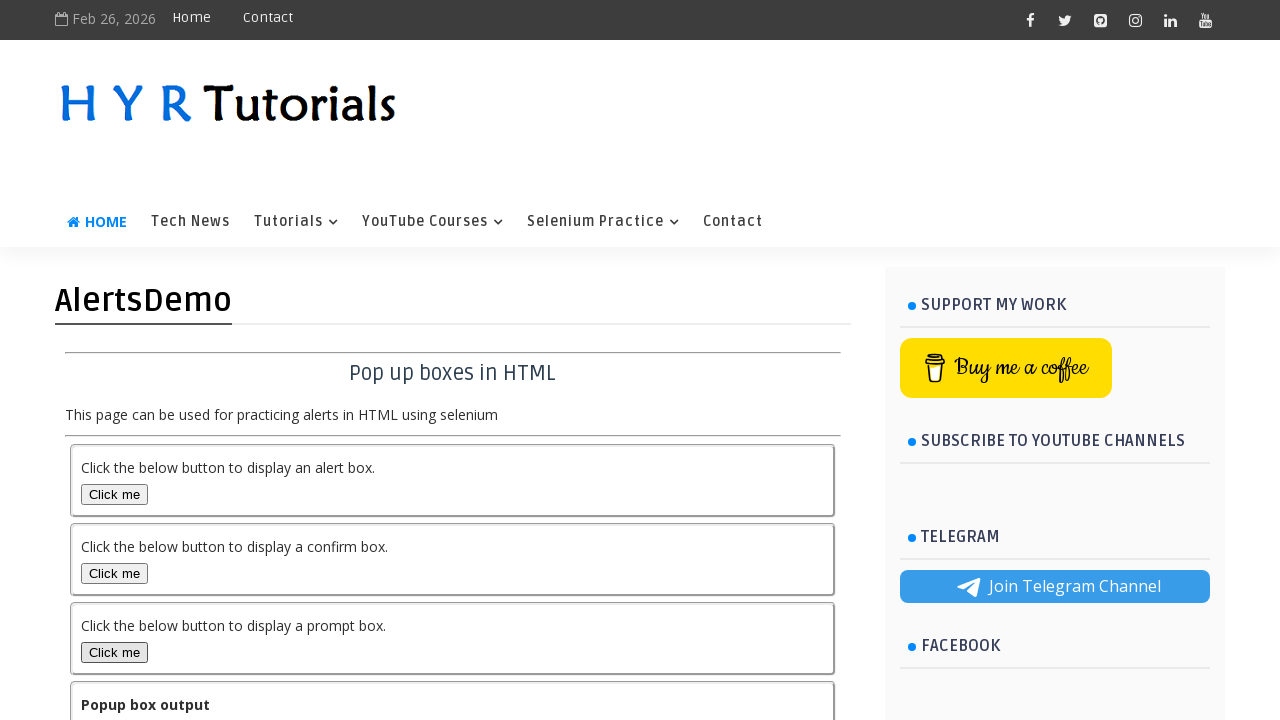

Set up dialog handler and accepted prompt with 'Parvez Test'
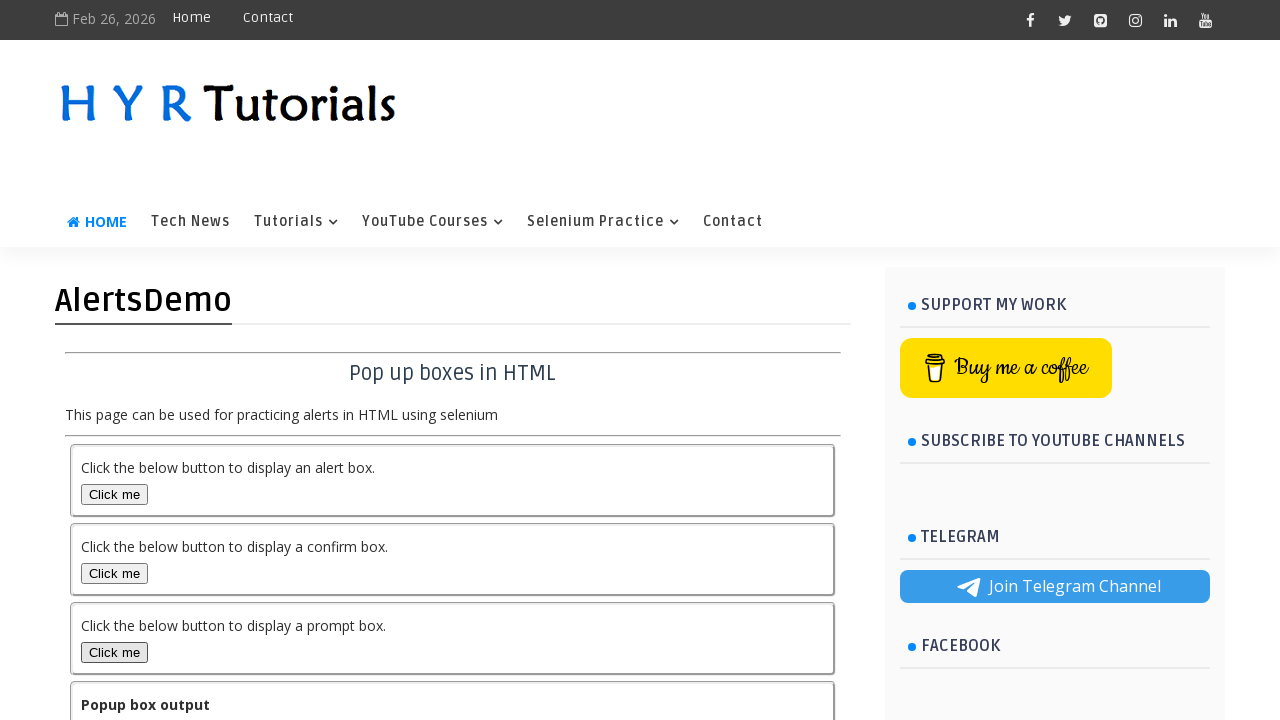

Closed AlertsDemo tab
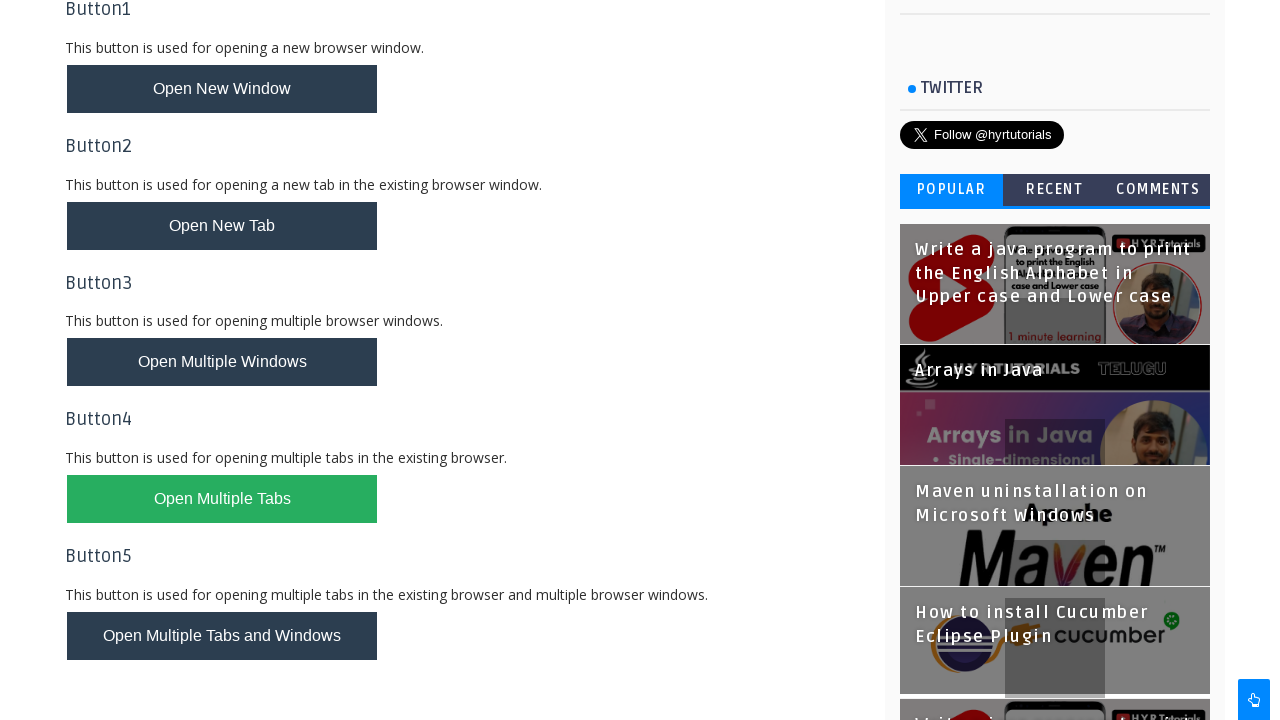

Switched to Basic Controls tab
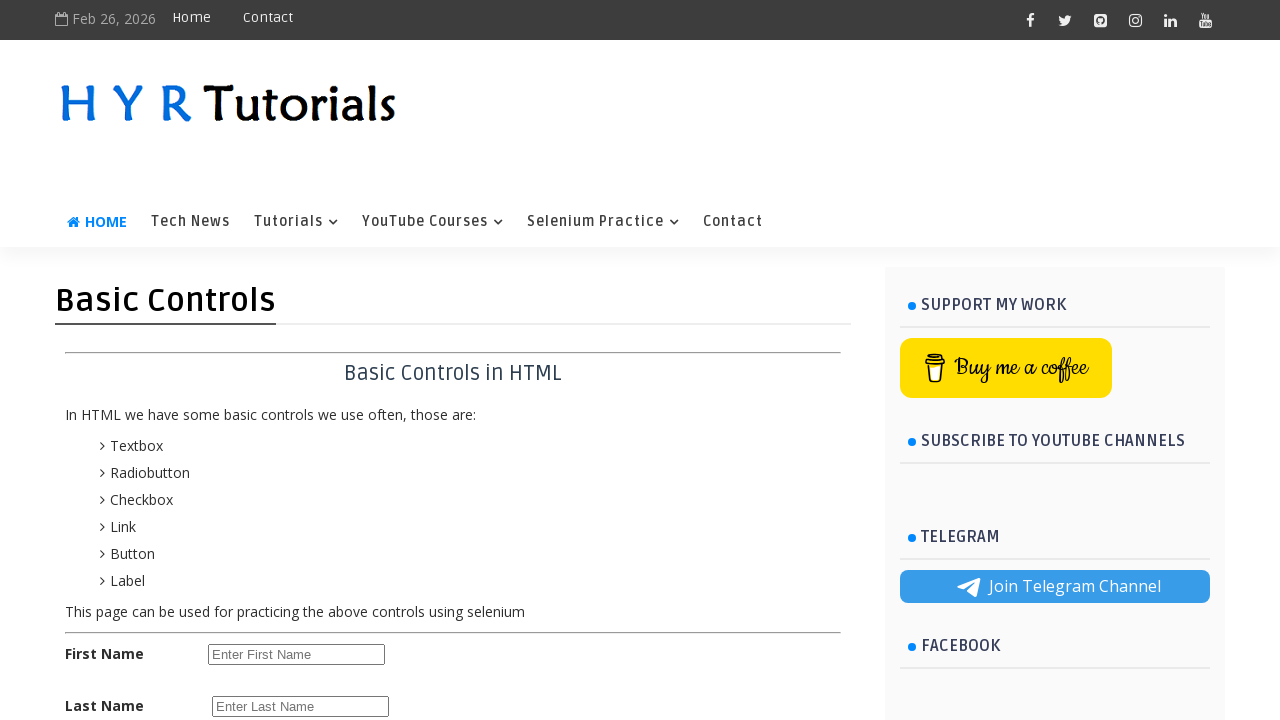

Filled first name field with 'Parvez' on input#firstName
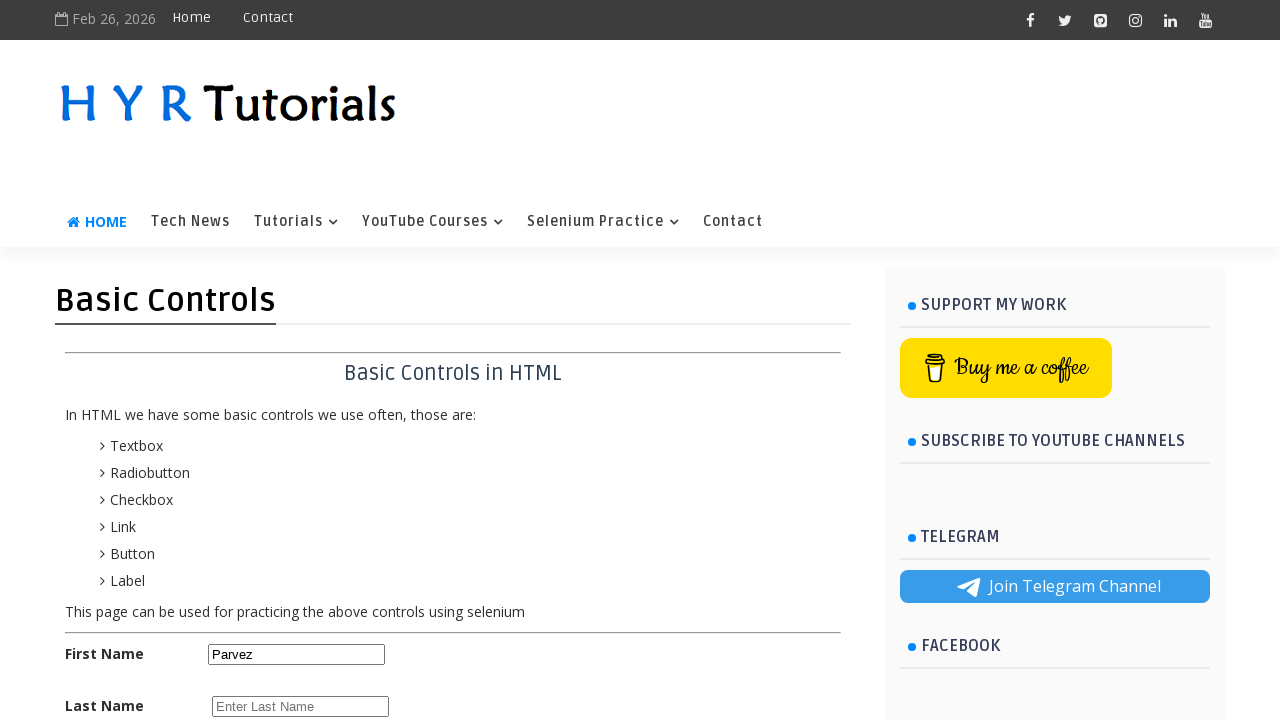

Filled last name field with 'Khan' on input#lastName
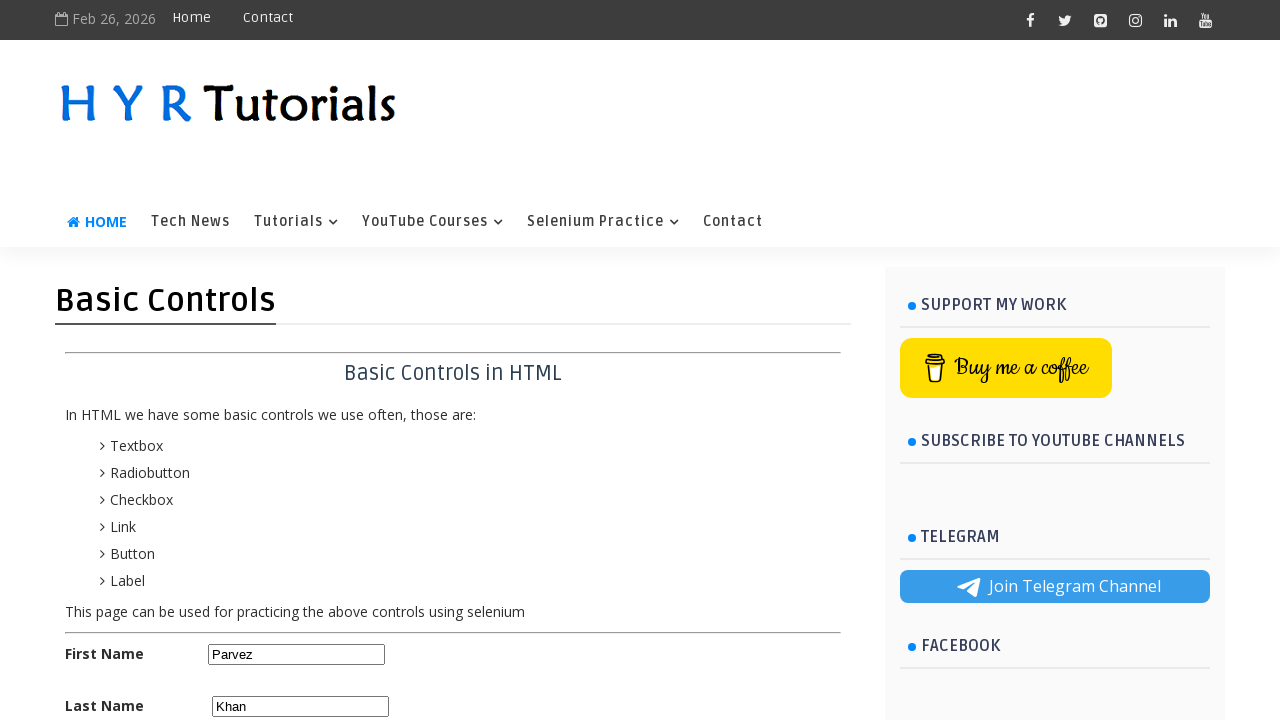

Selected male radio button at (216, 426) on input#malerb
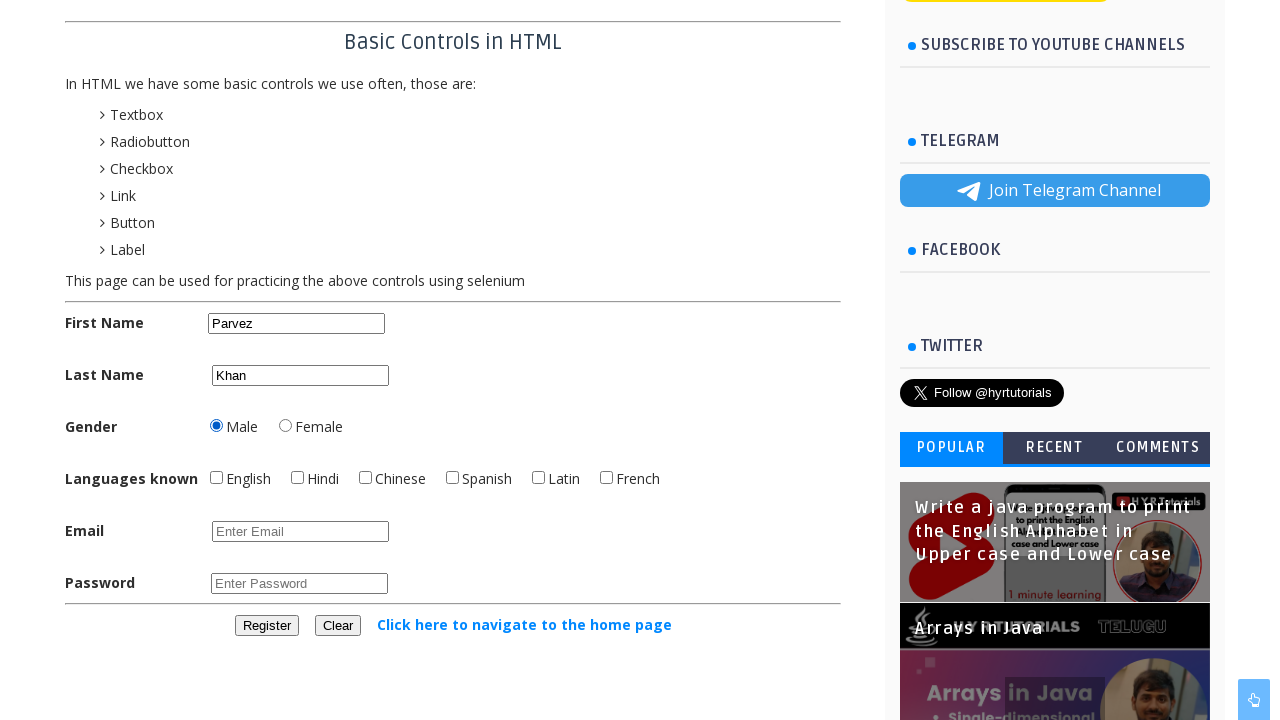

Checked English checkbox at (216, 478) on input#englishchbx
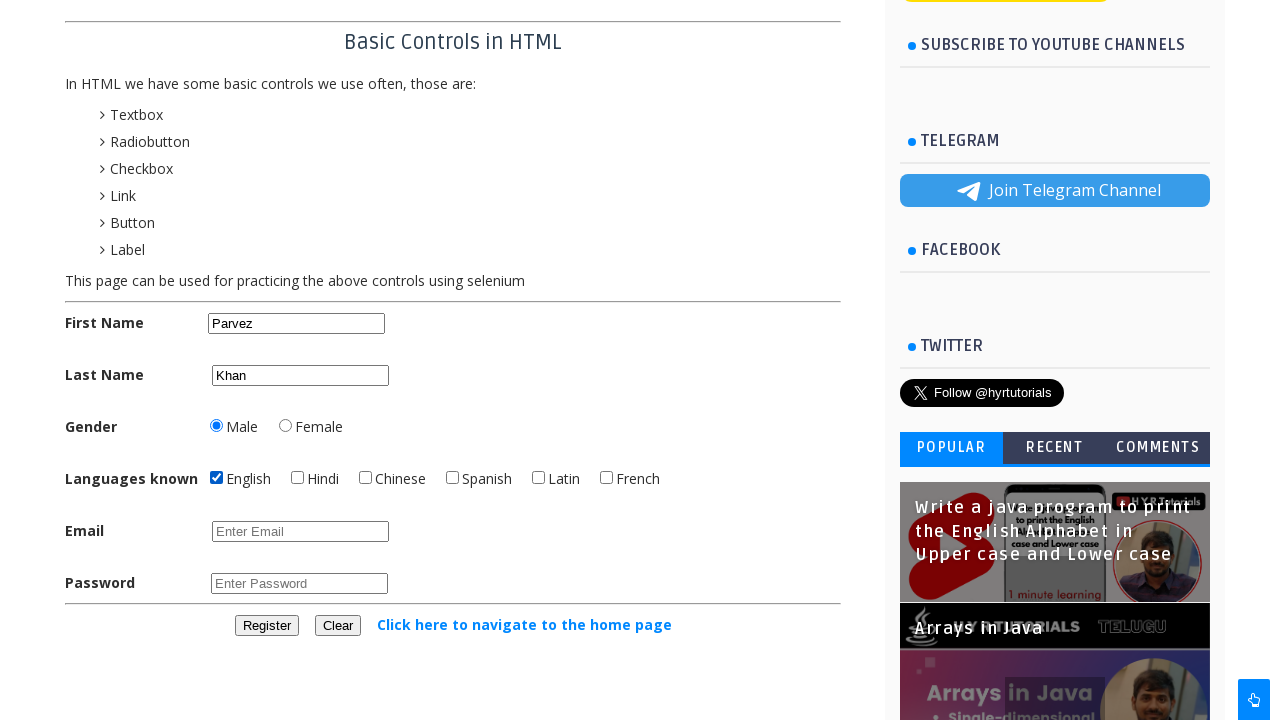

Checked Hindi checkbox at (298, 478) on input#hindichbx
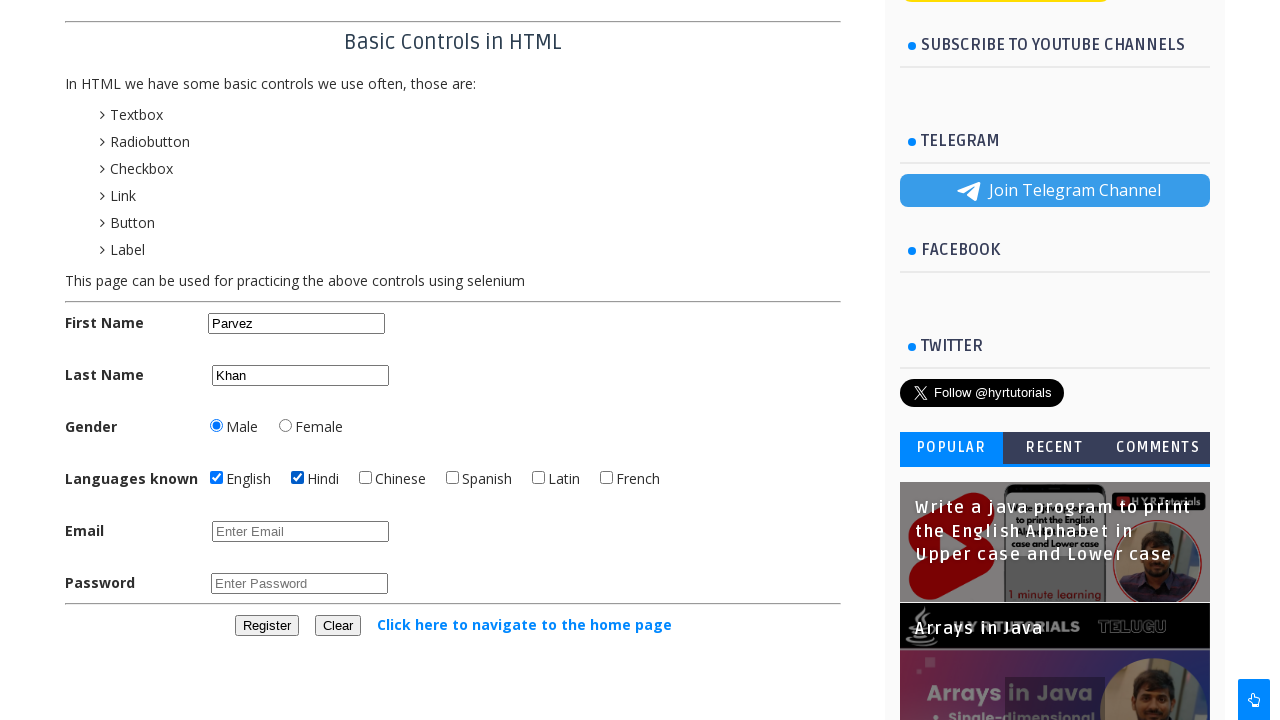

Filled email field with 'testuser987@example.com' on input#email
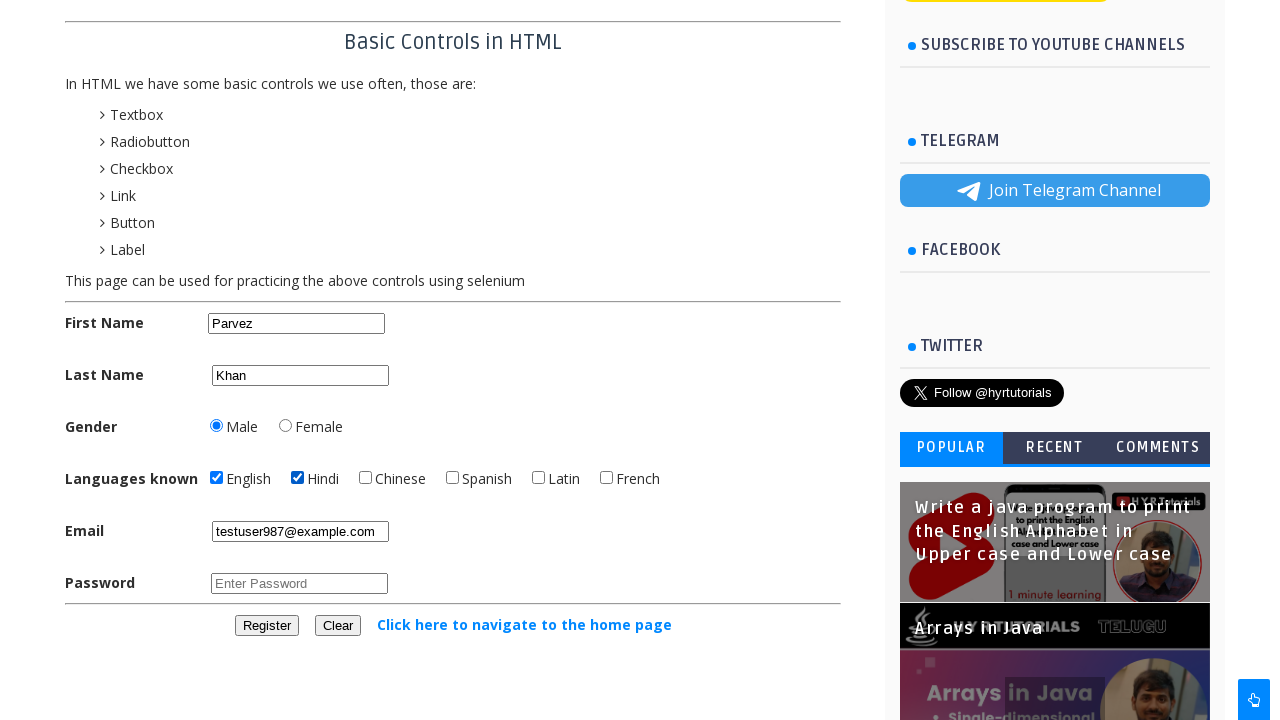

Filled password field with 'TestPass@456' on input#password
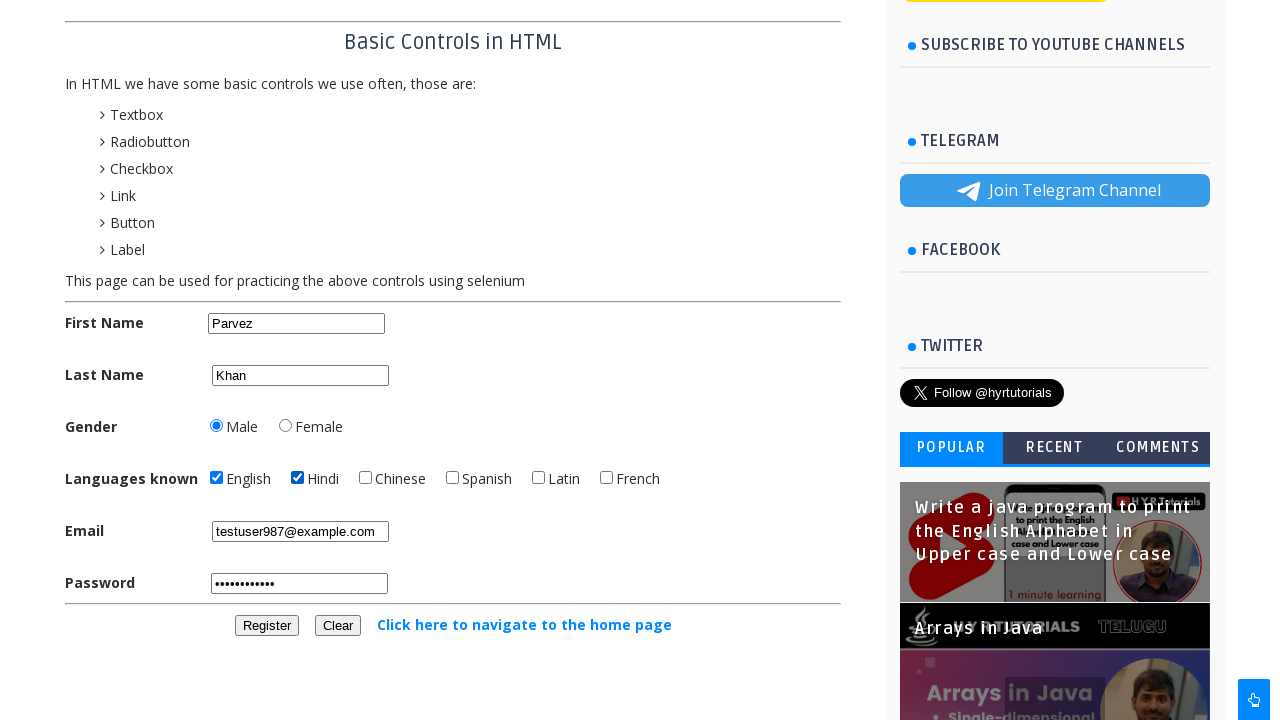

Clicked navigation link to home page at (524, 624) on a:has-text('Click here to navigate to the home page')
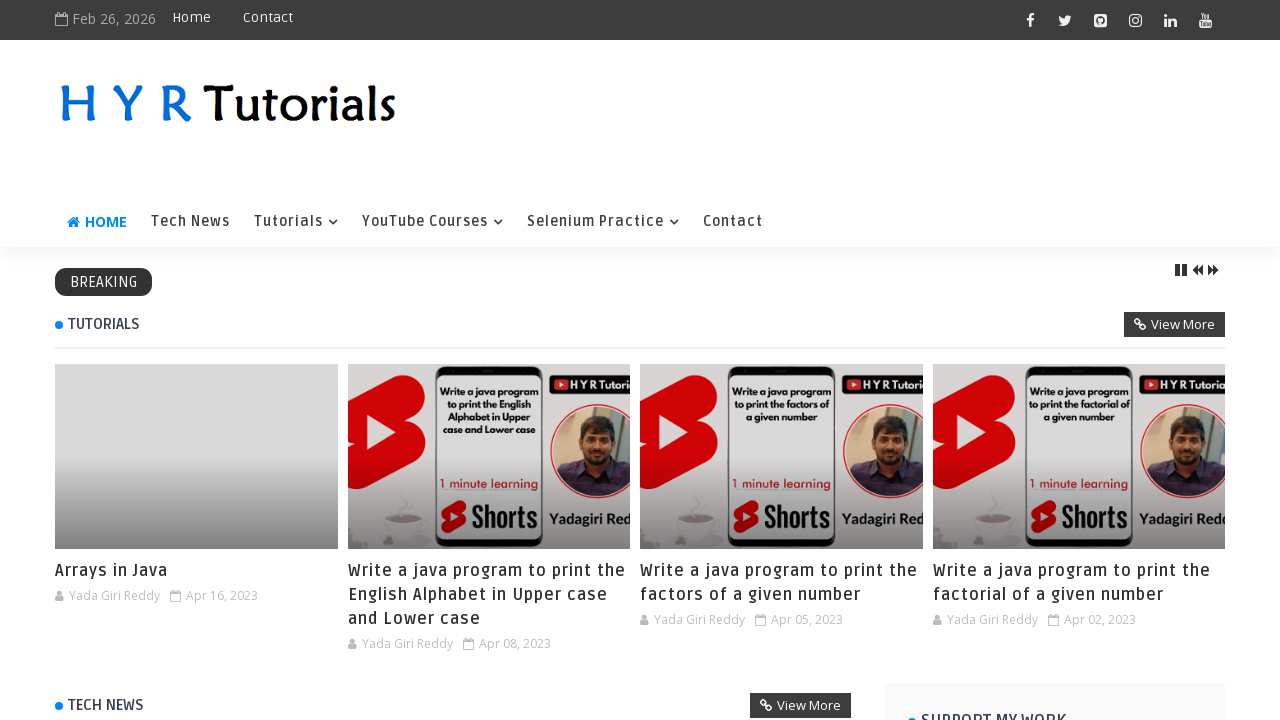

Closed Basic Controls tab
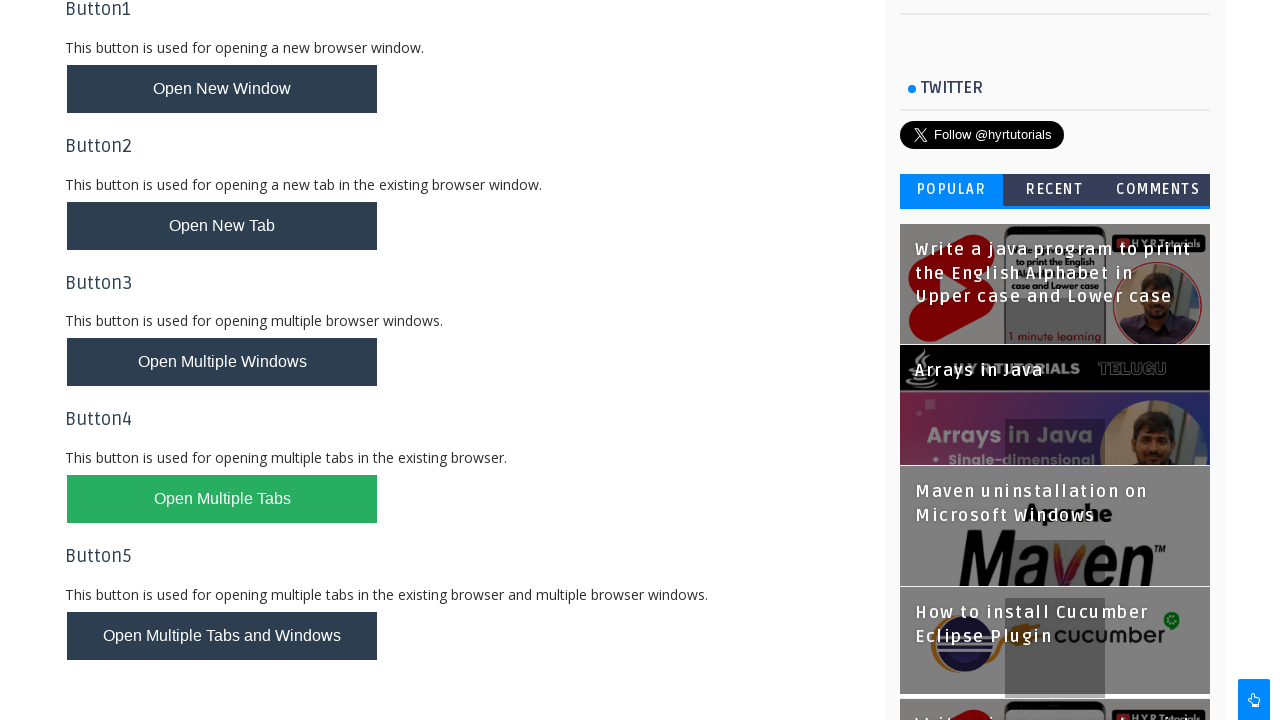

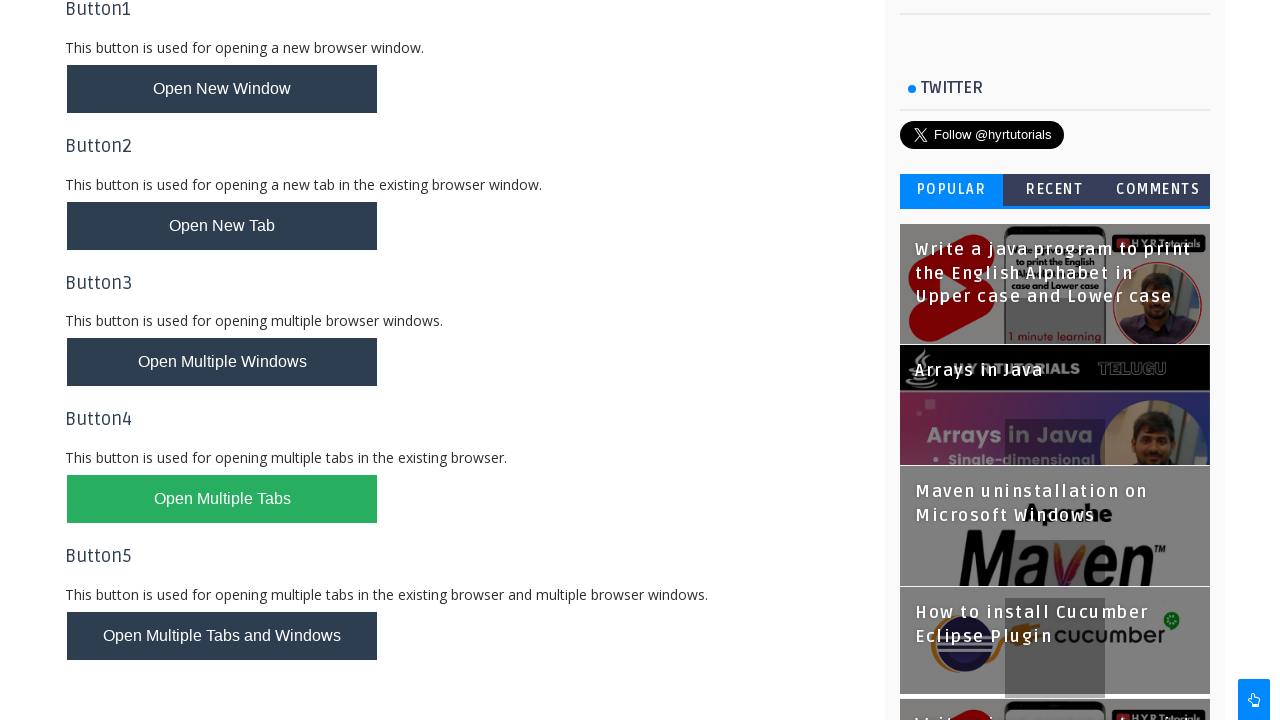